Tests dynamic properties page by waiting for and clicking a button that becomes visible after a delay

Starting URL: https://demoqa.com/dynamic-properties

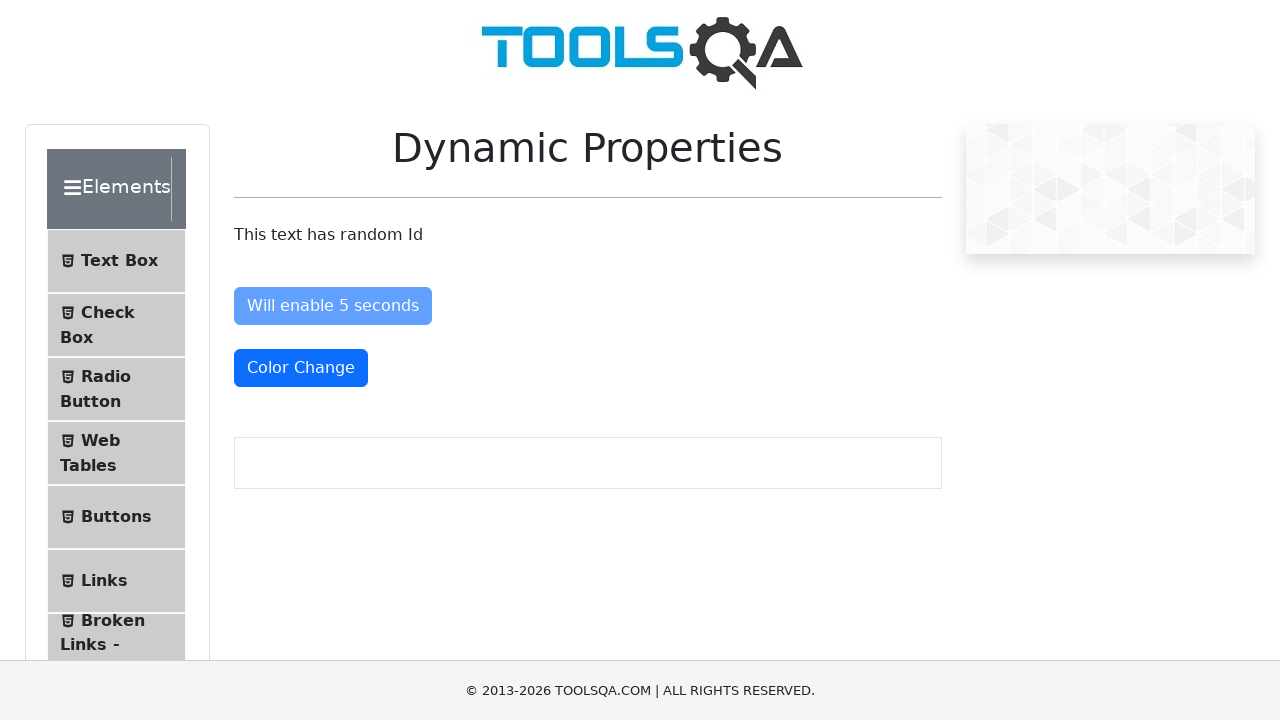

Clicked the 'Visible After 5 Seconds' button that became visible after delay at (338, 430) on #visibleAfter
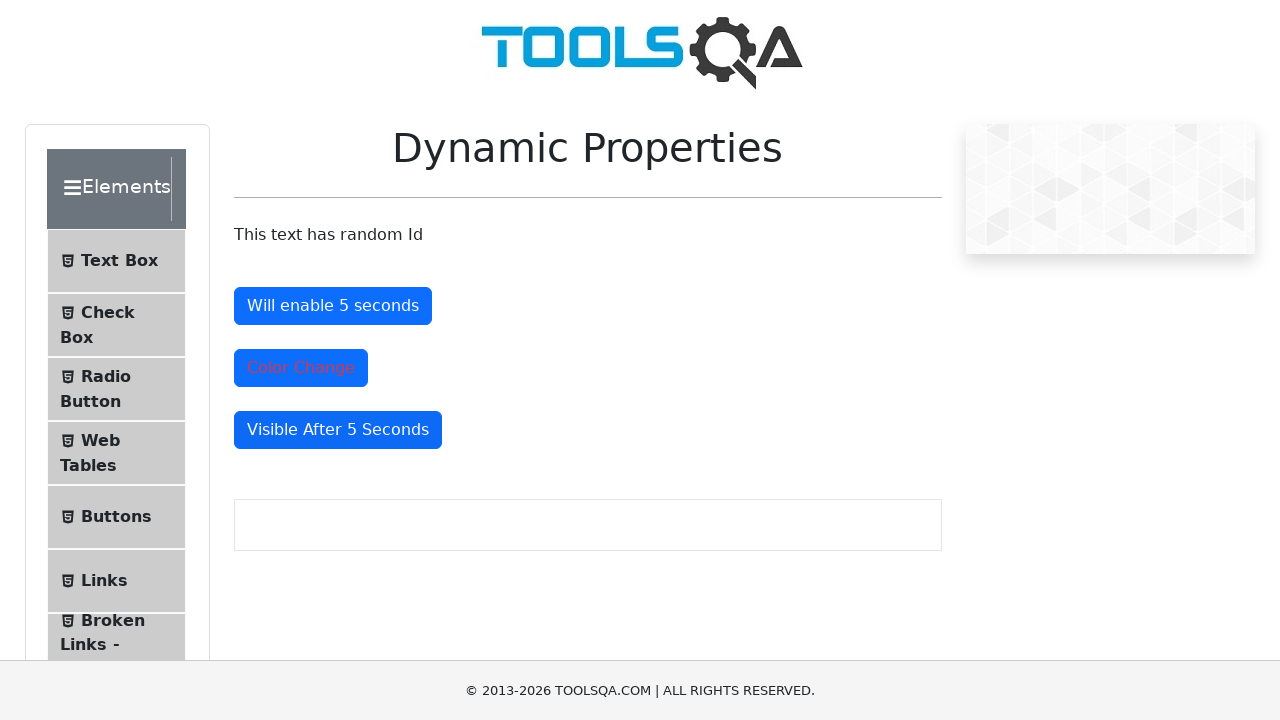

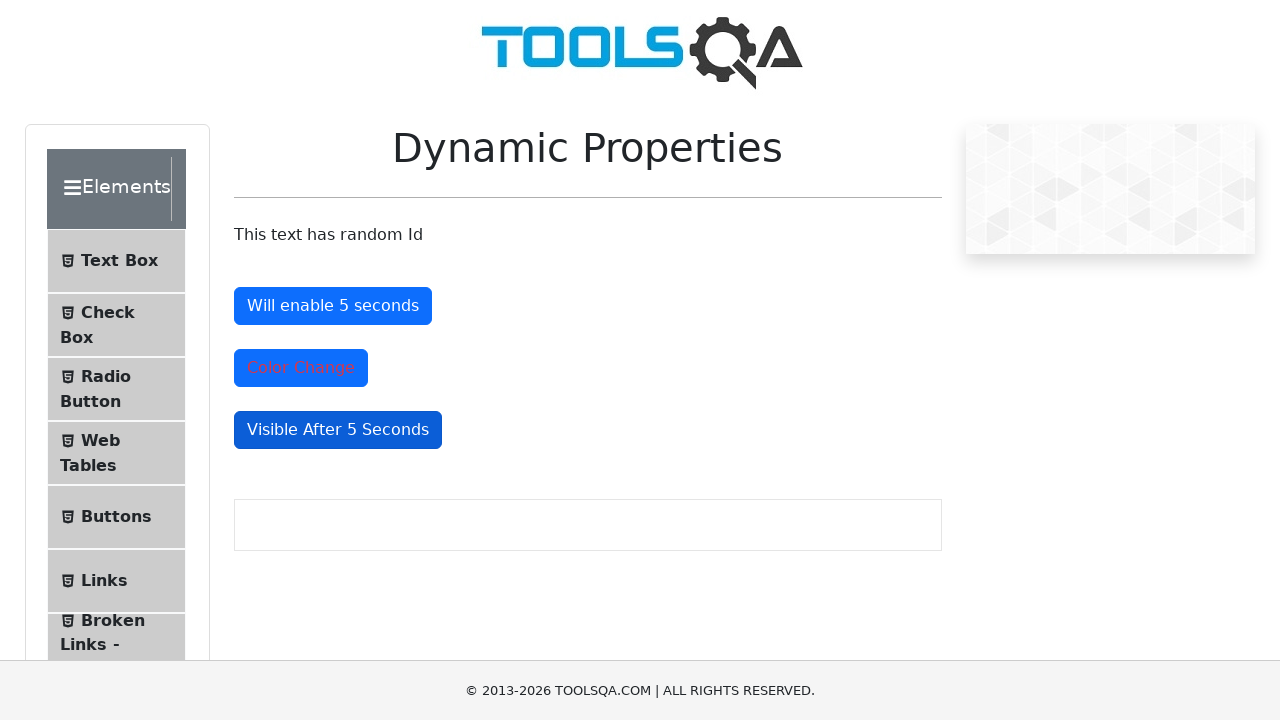